Tests browser window management operations (maximize, minimize, fullscreen) and navigation commands (navigate to another site, back, forward) across YouTube and Flipkart websites.

Starting URL: https://www.youtube.com/watch?v=PZ53jeXcoNY

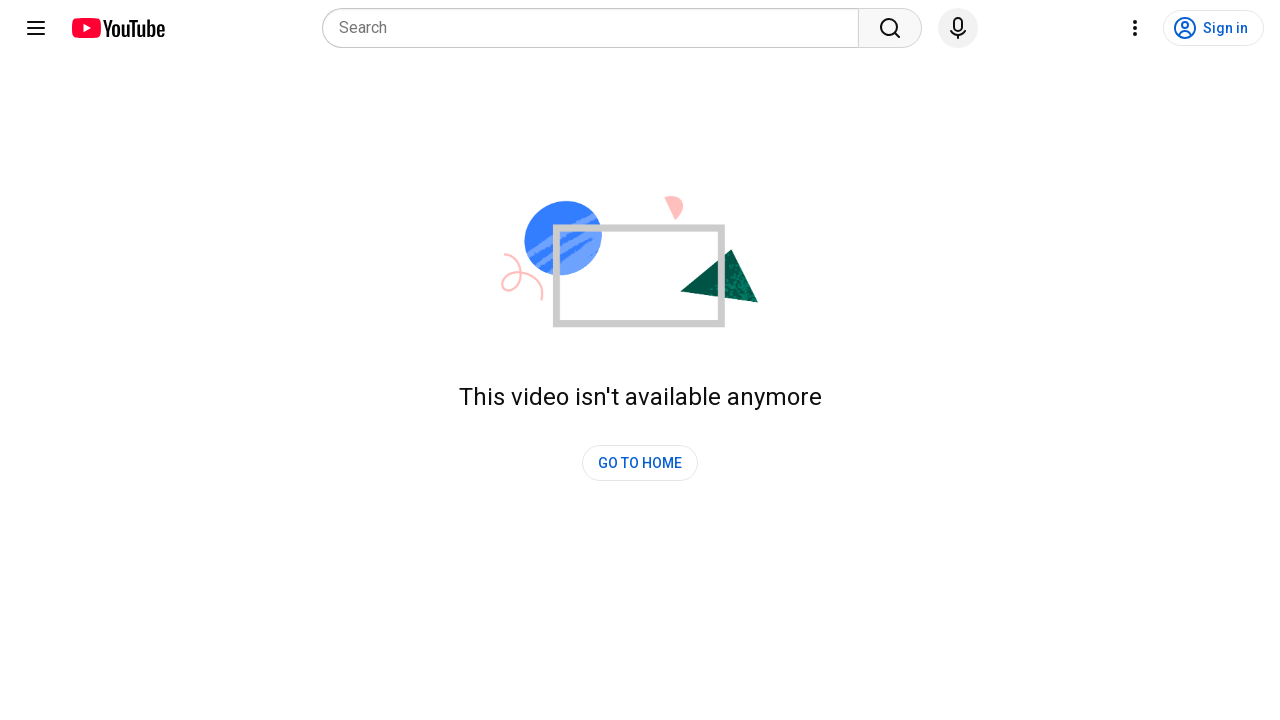

Set viewport to 1920x1080 (maximized window)
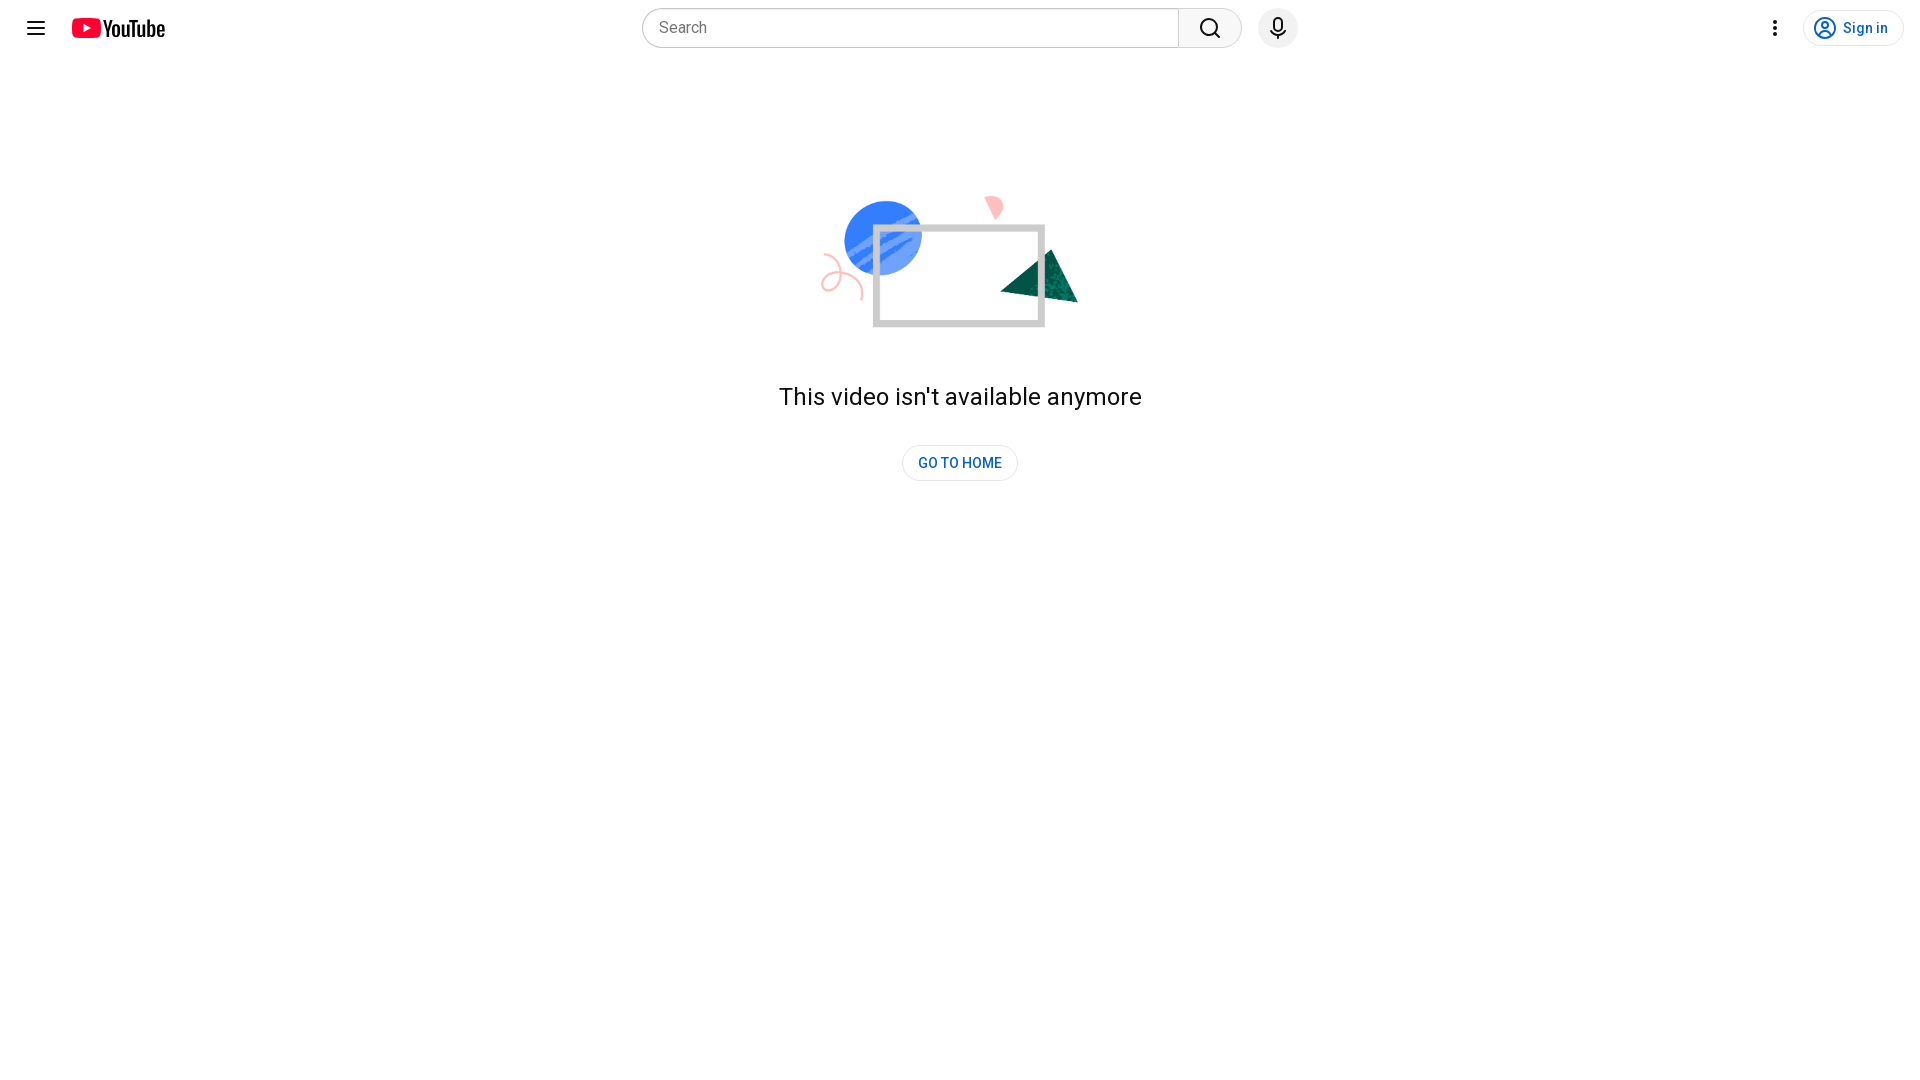

Waited 3 seconds to observe YouTube page
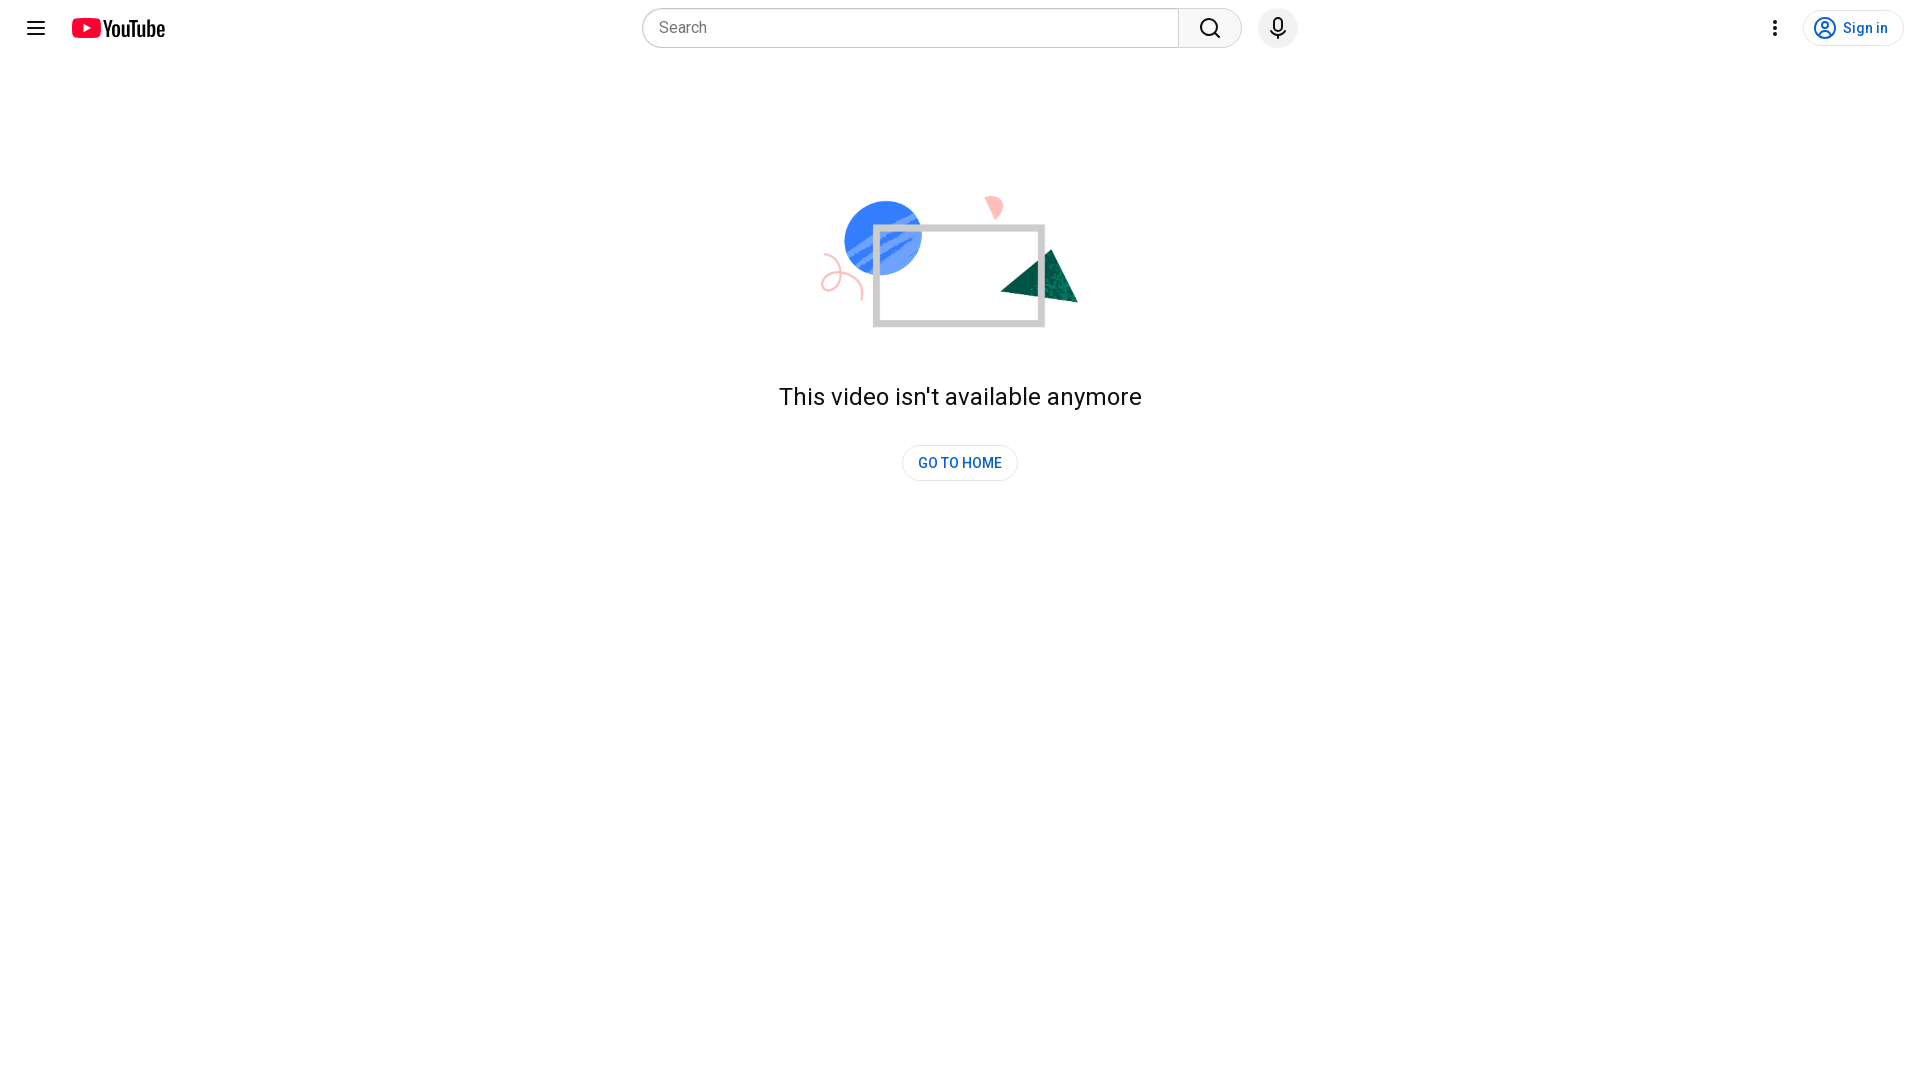

Navigated to Flipkart website
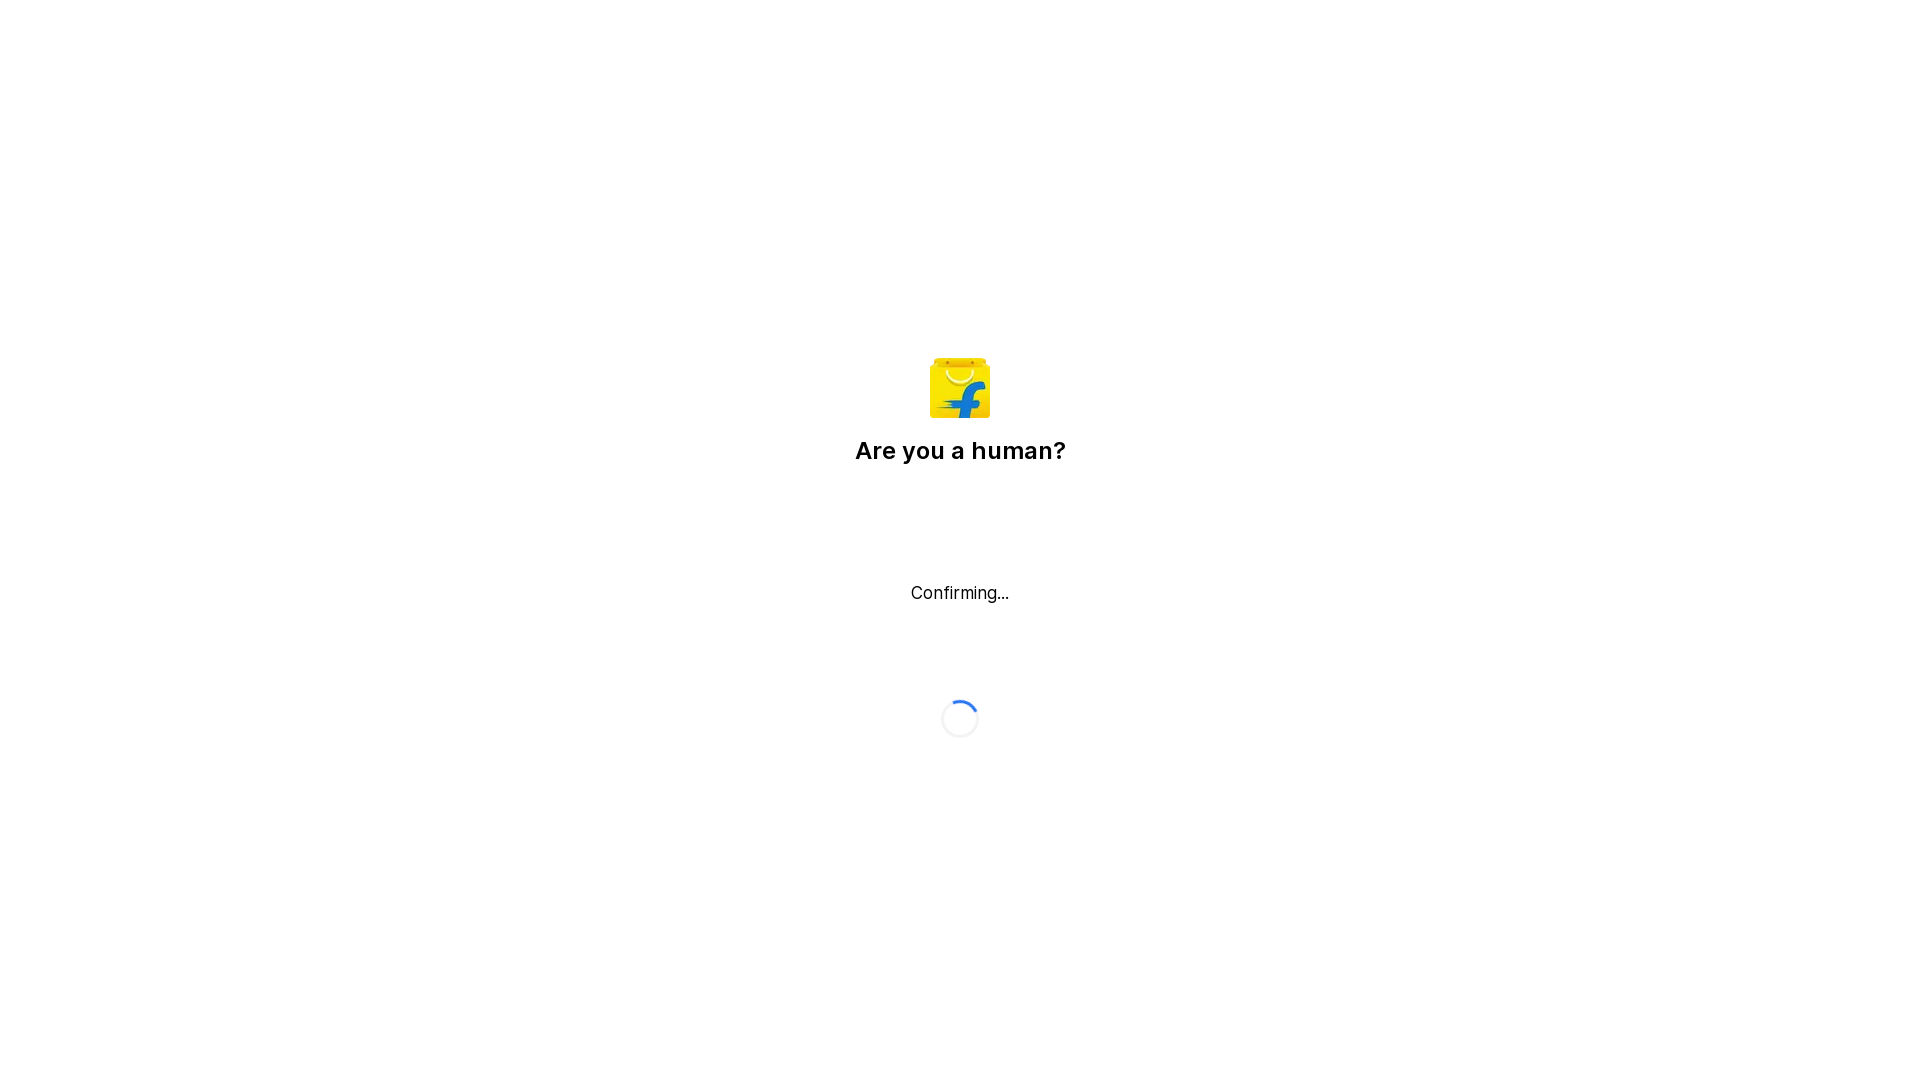

Waited 3 seconds for Flipkart page to load
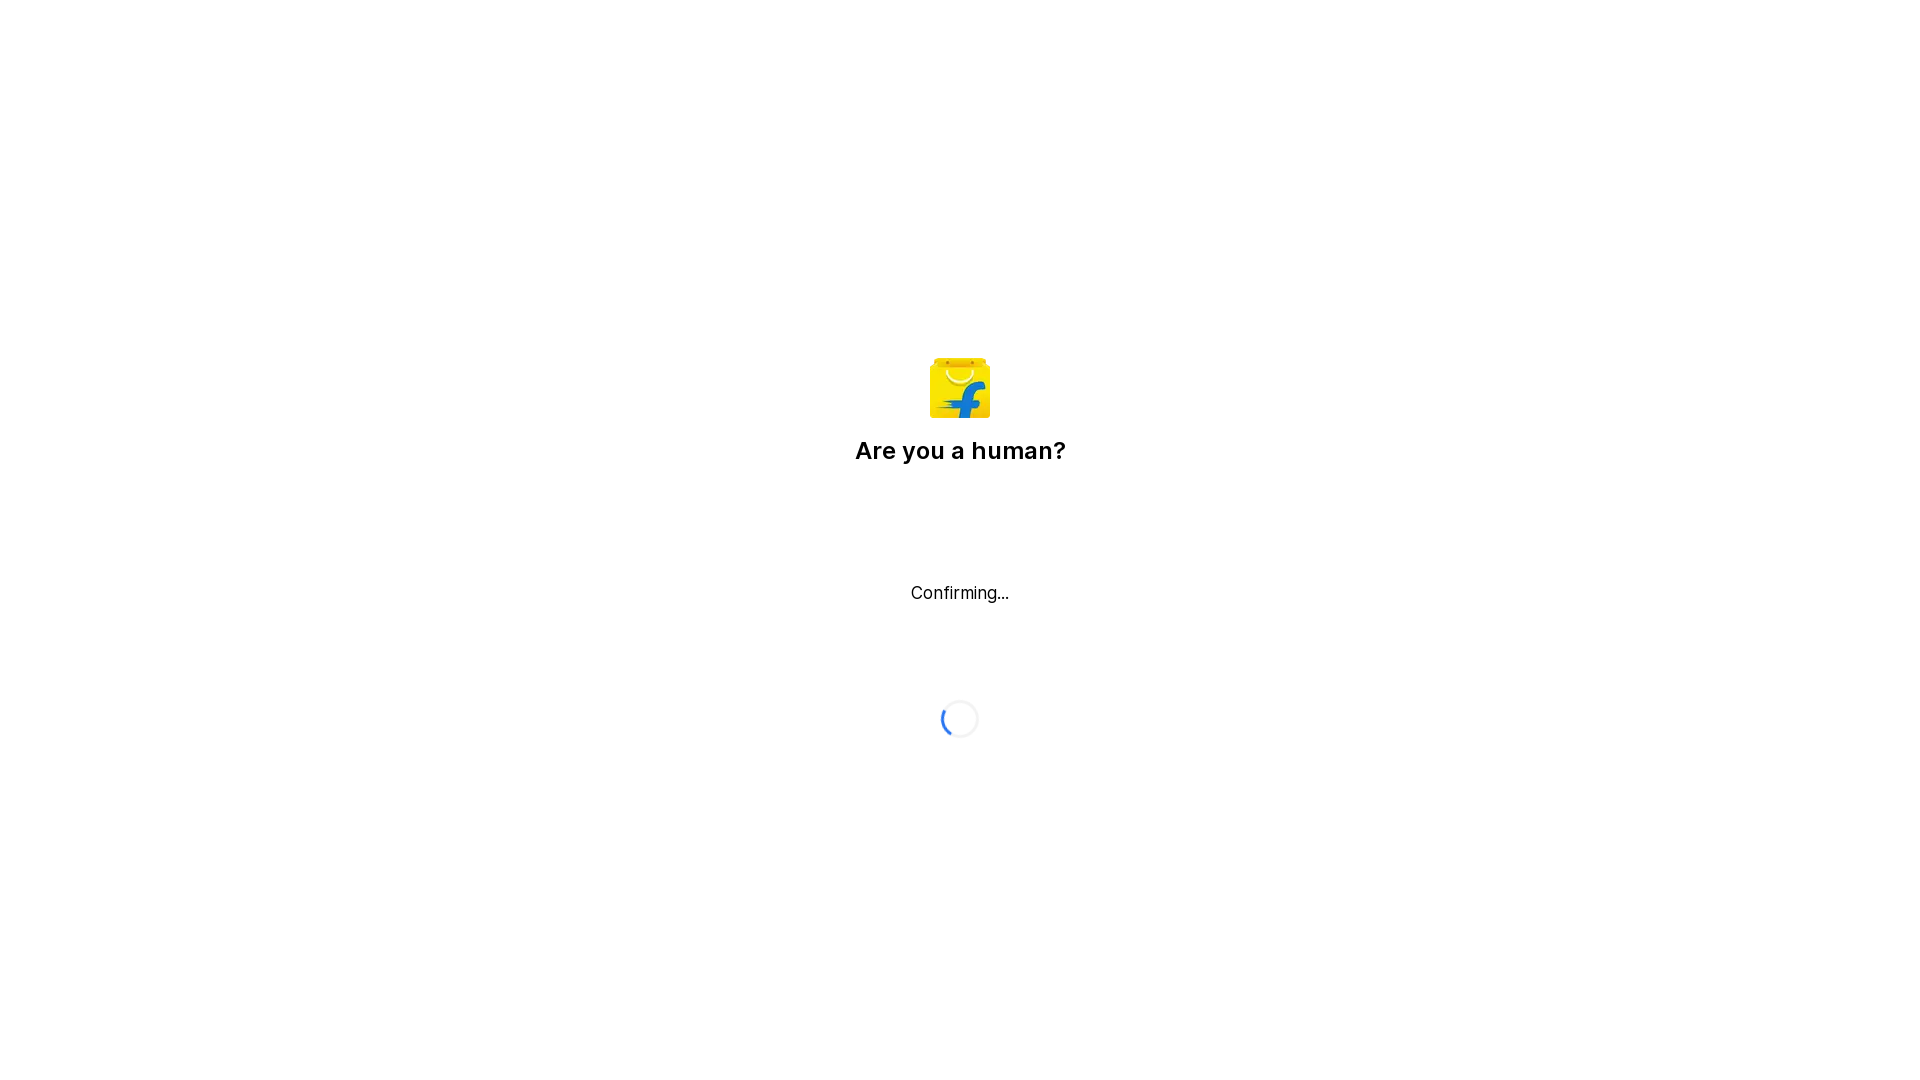

Navigated back to YouTube
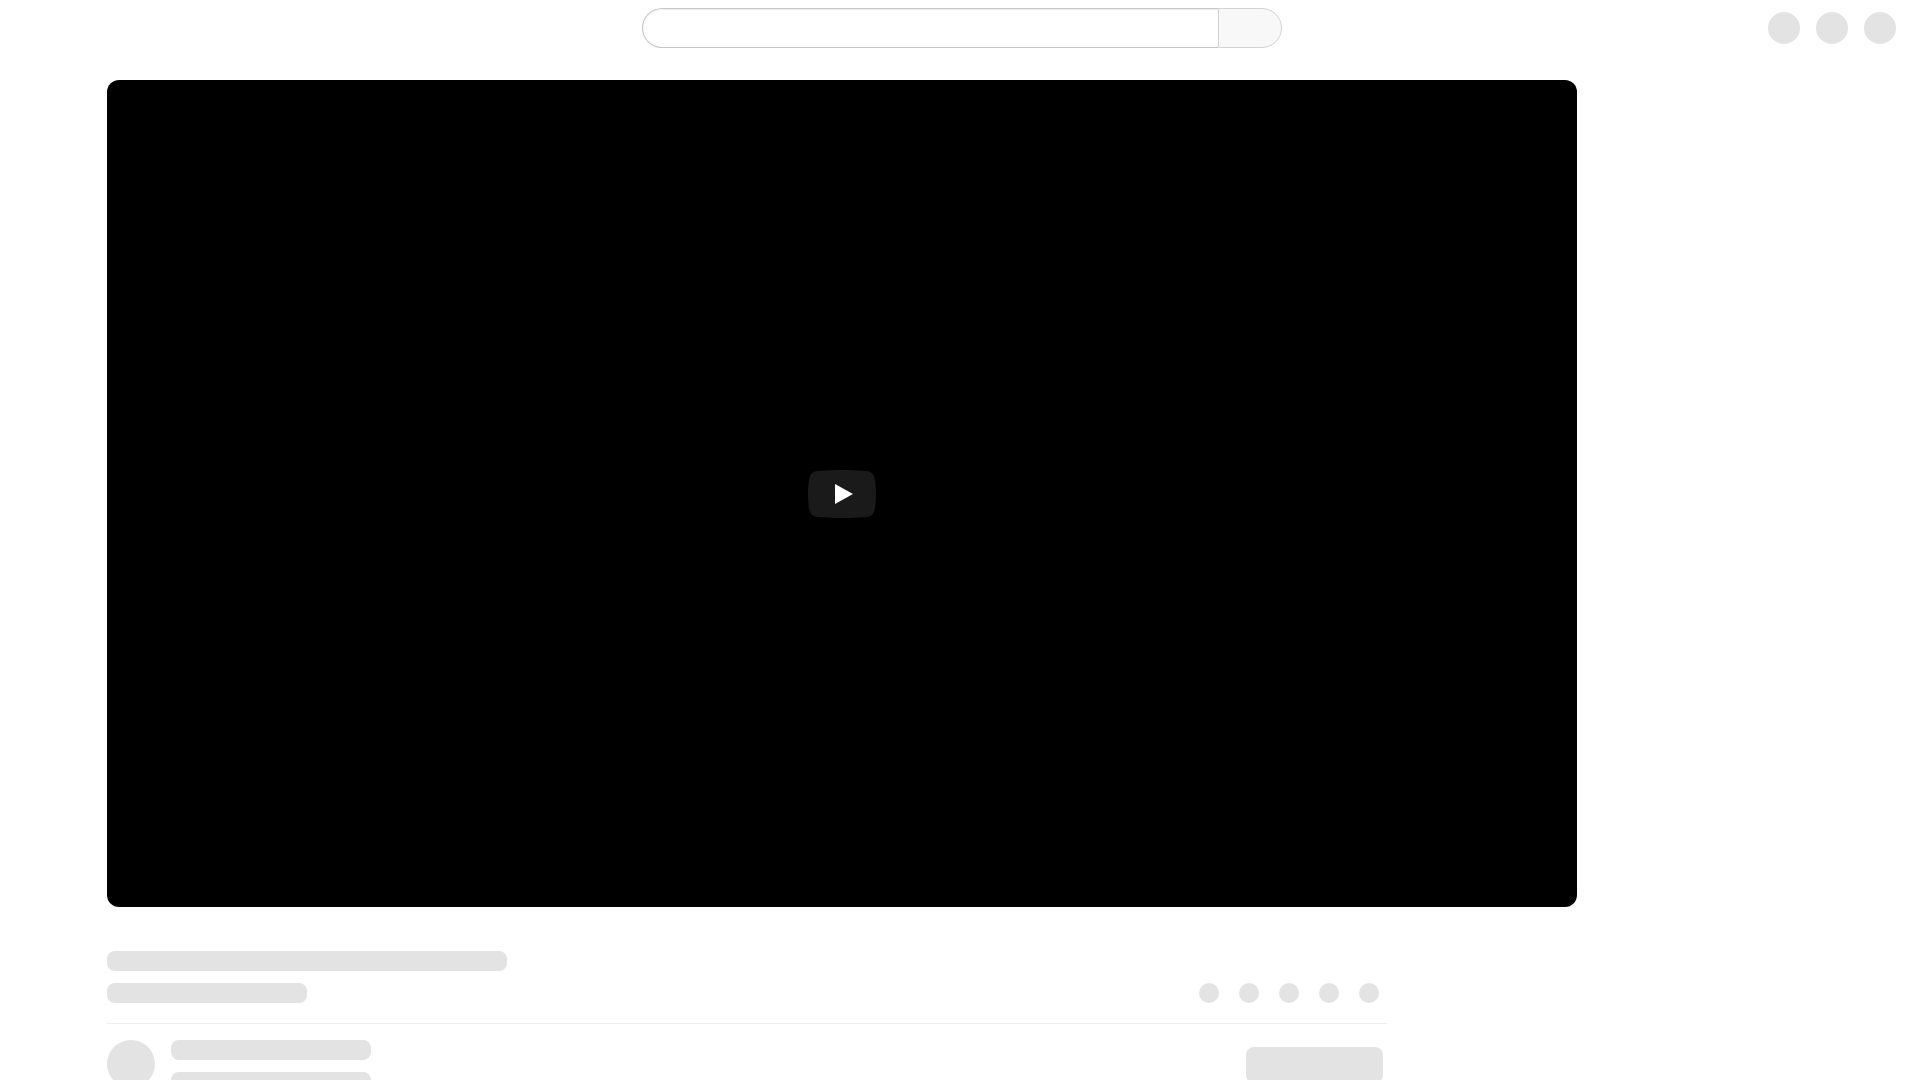

Waited 3 seconds to observe YouTube page after back navigation
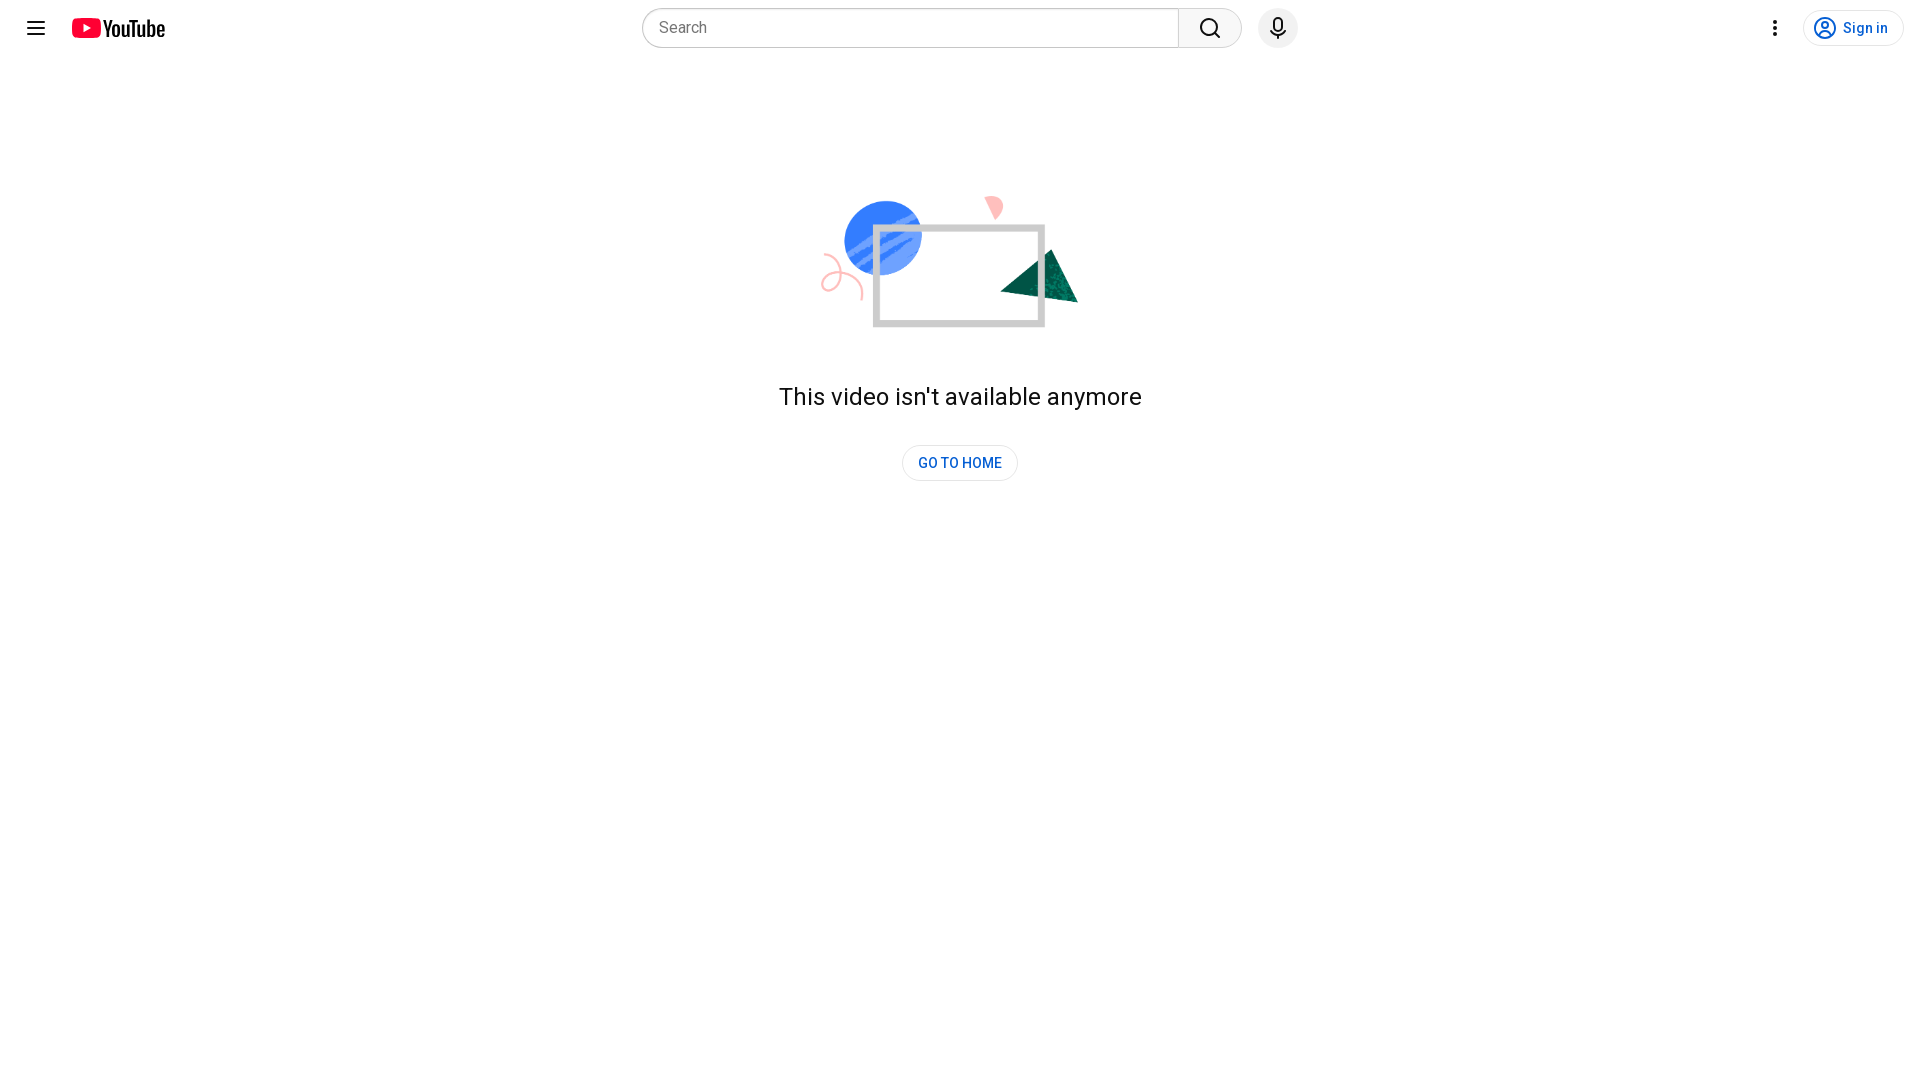

Navigated forward to Flipkart
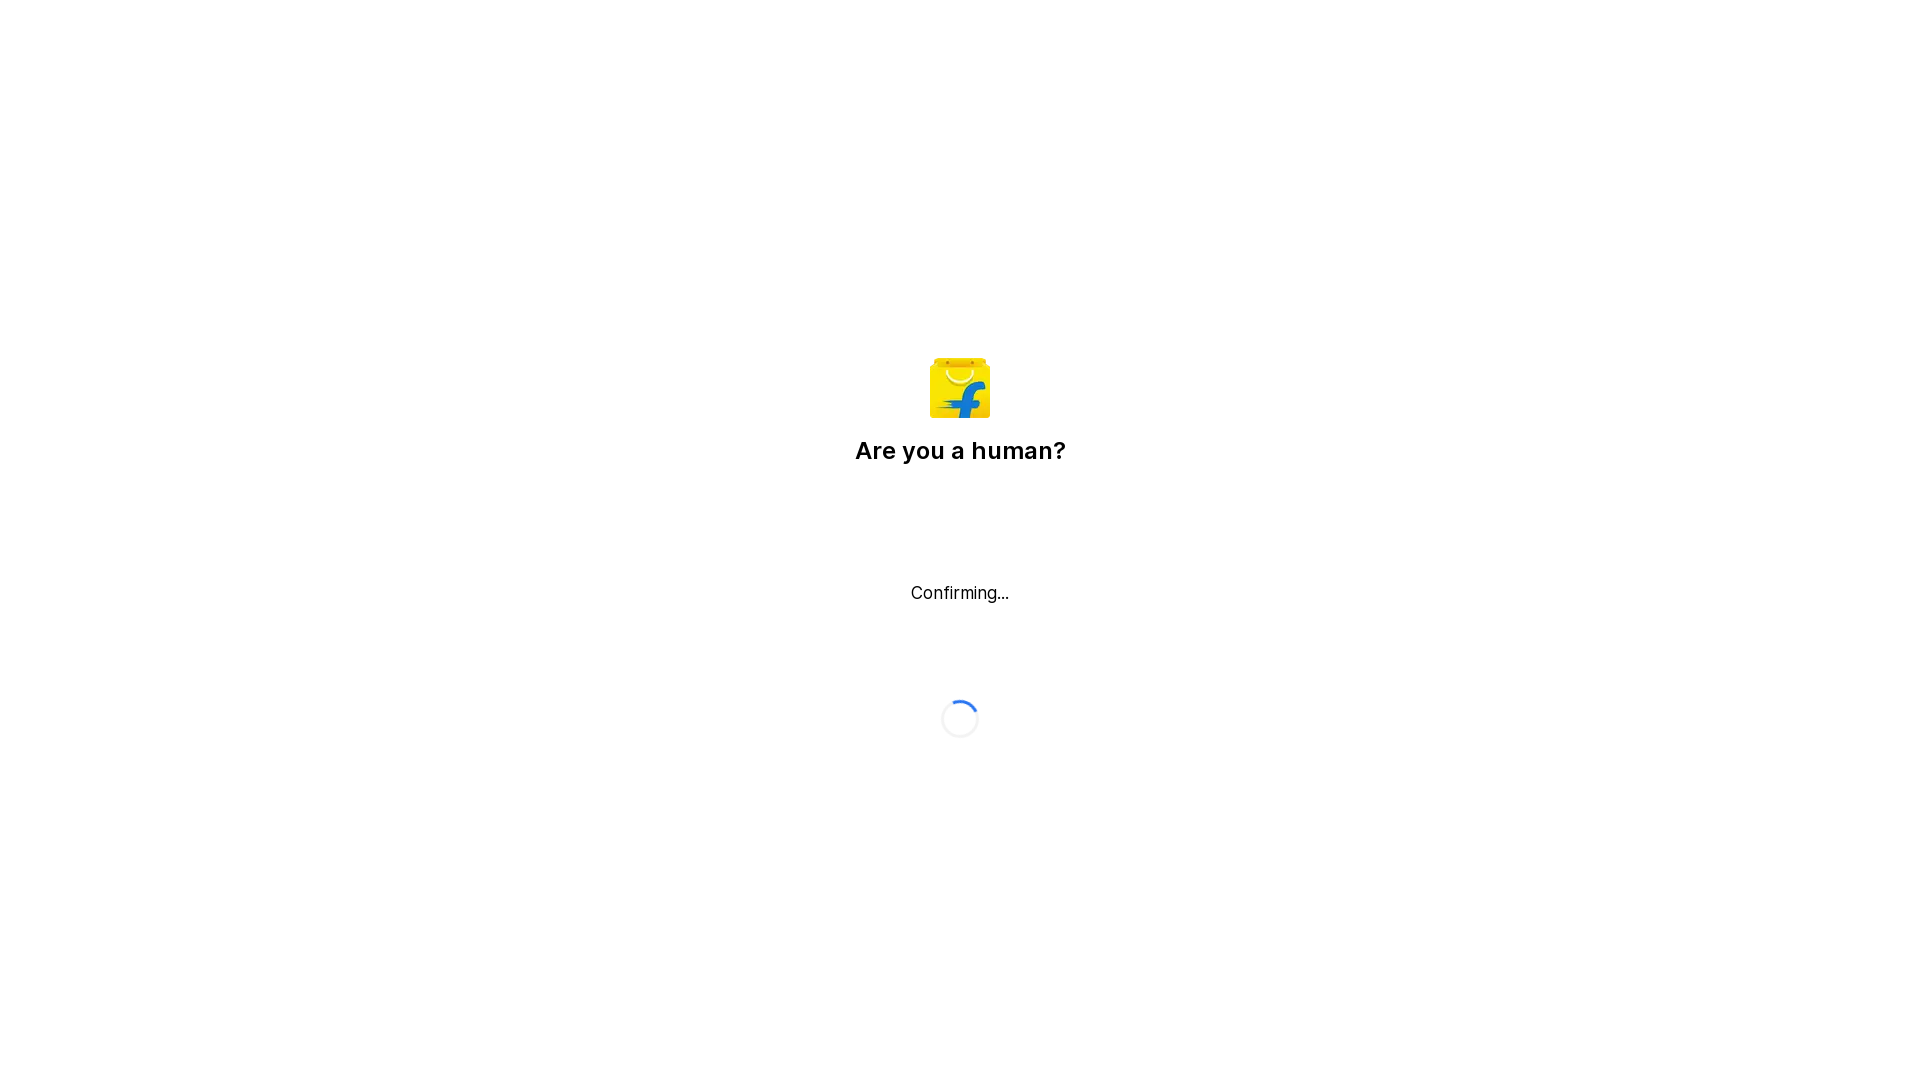

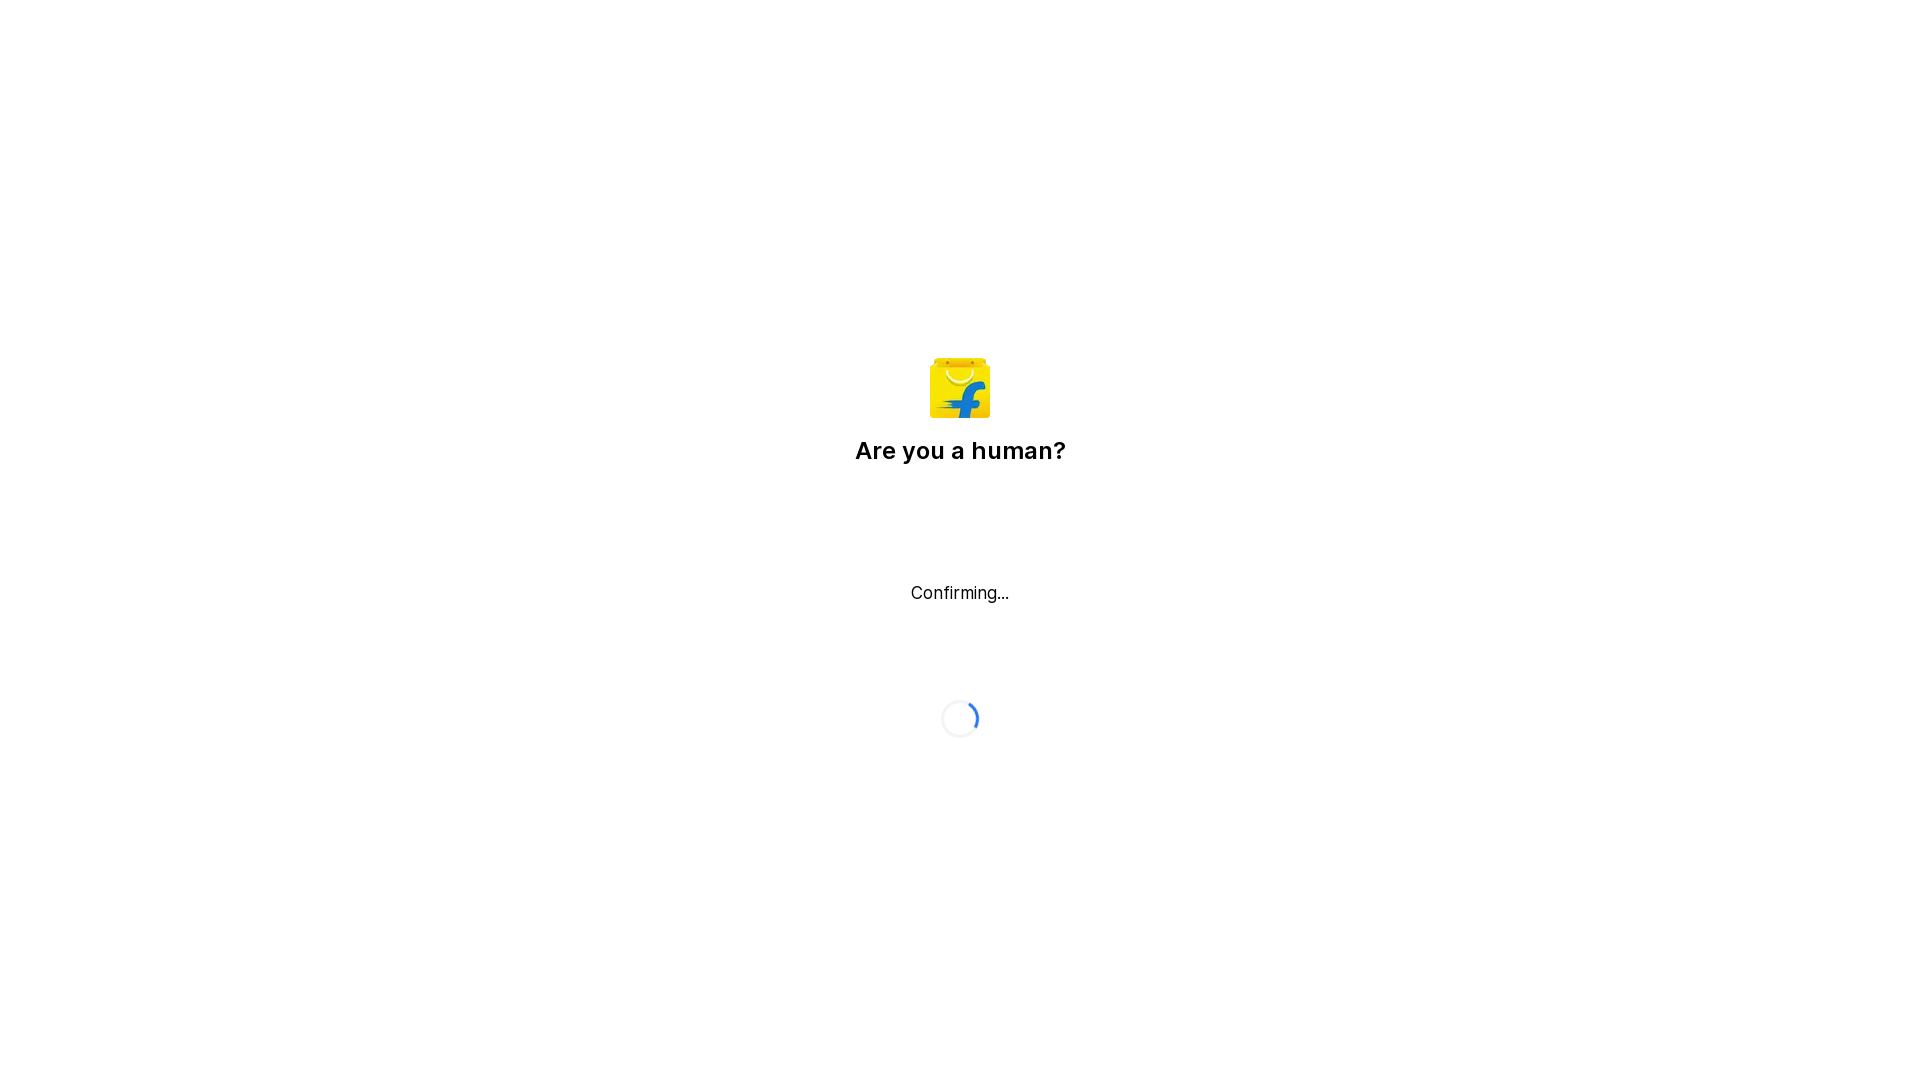